Tests sorting the "Email" column in ascending order by clicking the column header and verifying the email values are sorted alphabetically.

Starting URL: http://the-internet.herokuapp.com/tables

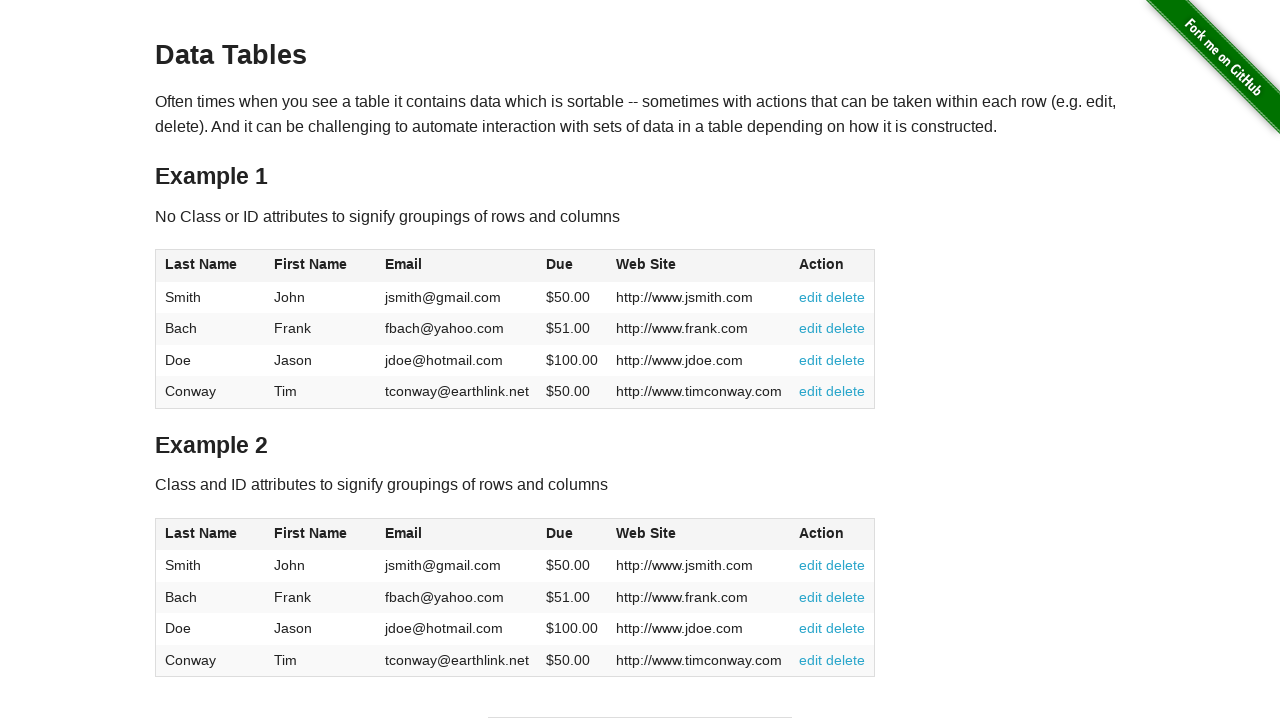

Clicked Email column header to sort ascending at (457, 266) on #table1 thead tr th:nth-of-type(3)
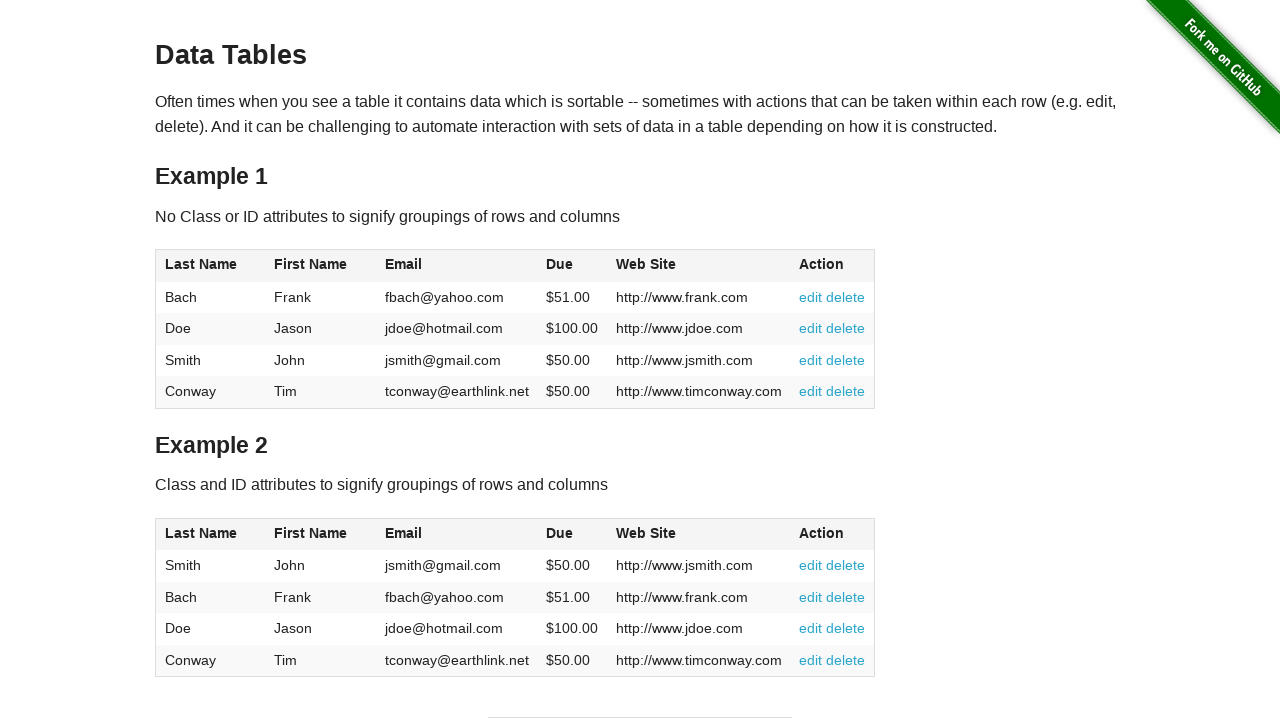

Email column in table1 loaded and ready
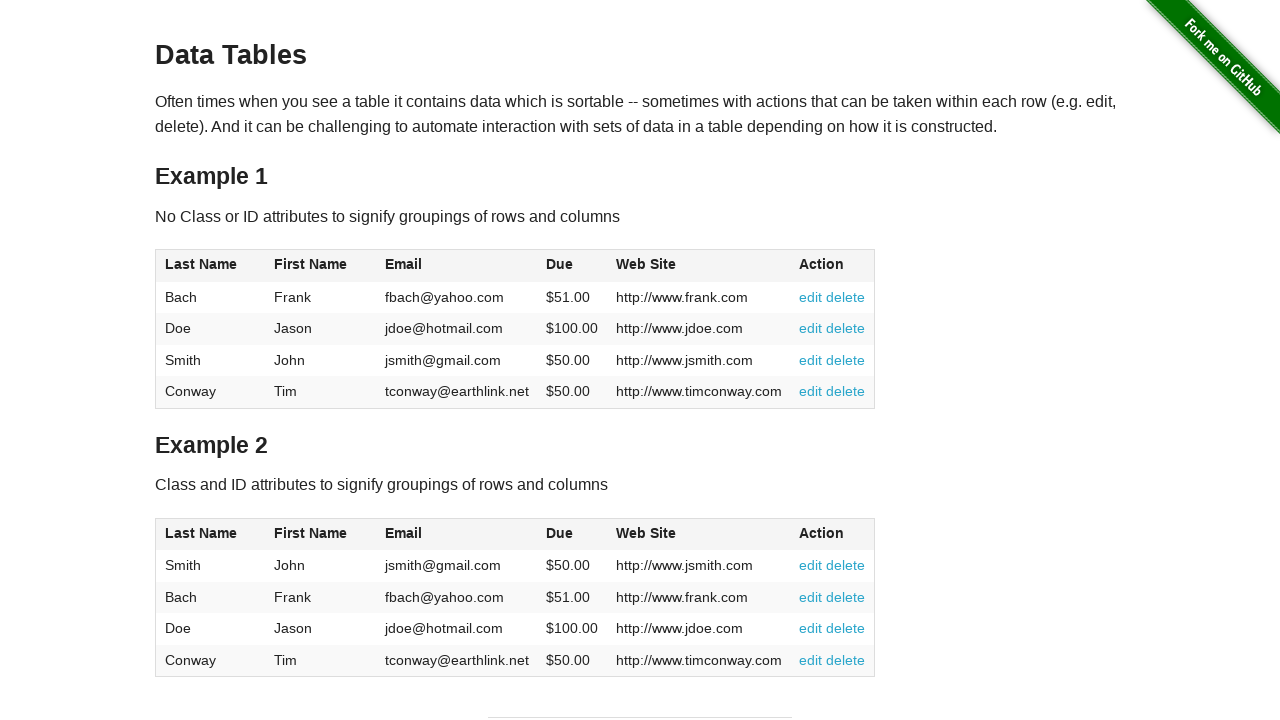

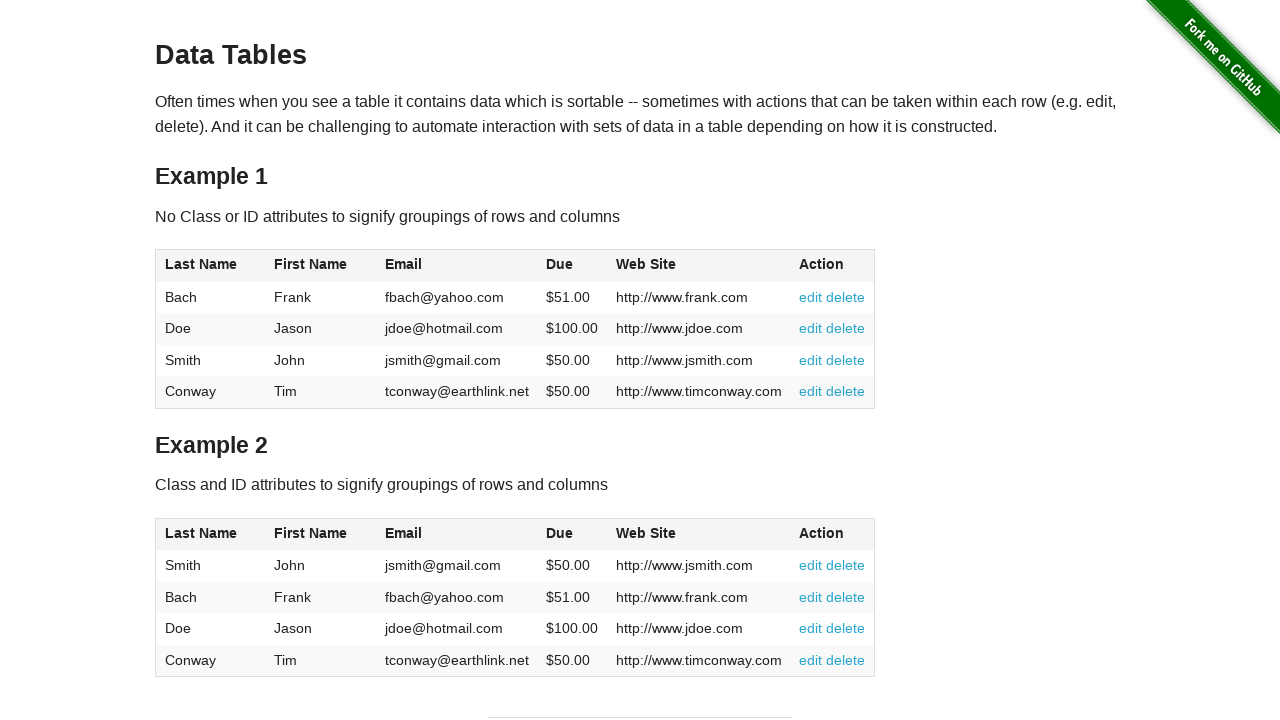